Tests sorting search results by price in descending order by performing a search, clicking price header twice, and verifying results are sorted correctly

Starting URL: https://ss.com

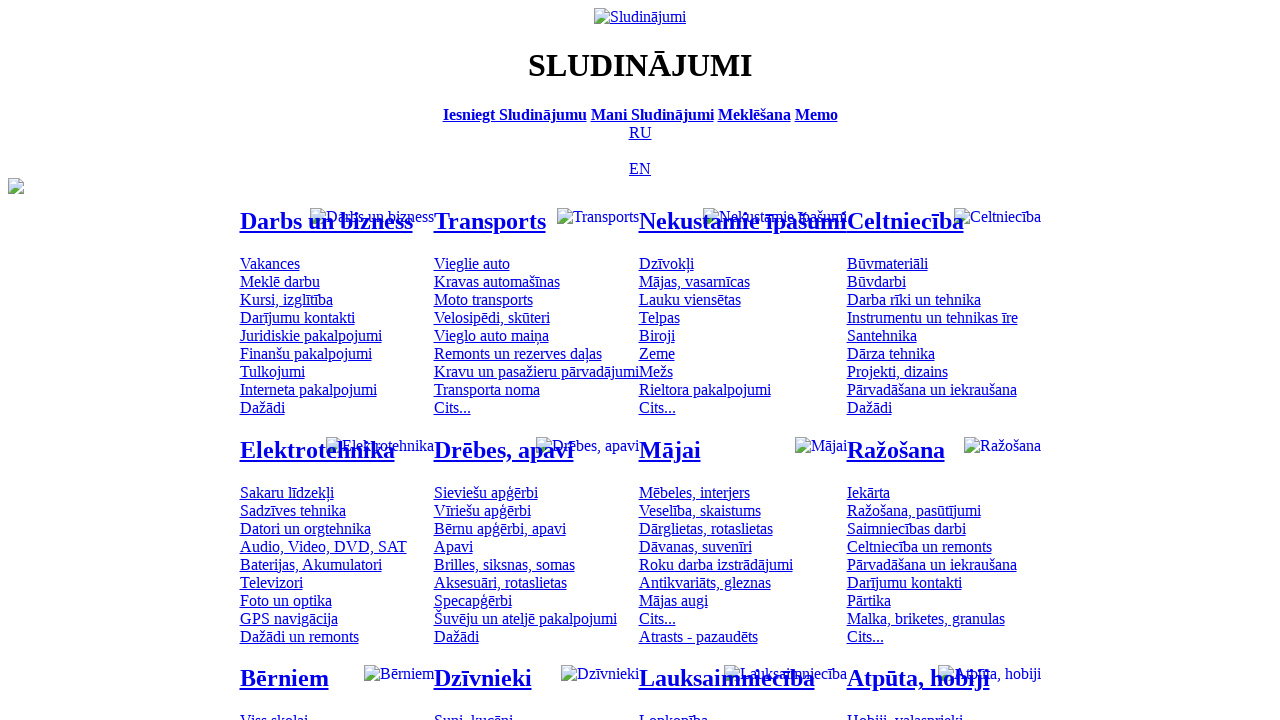

Clicked Russian language option at (640, 132) on [title='По-русски']
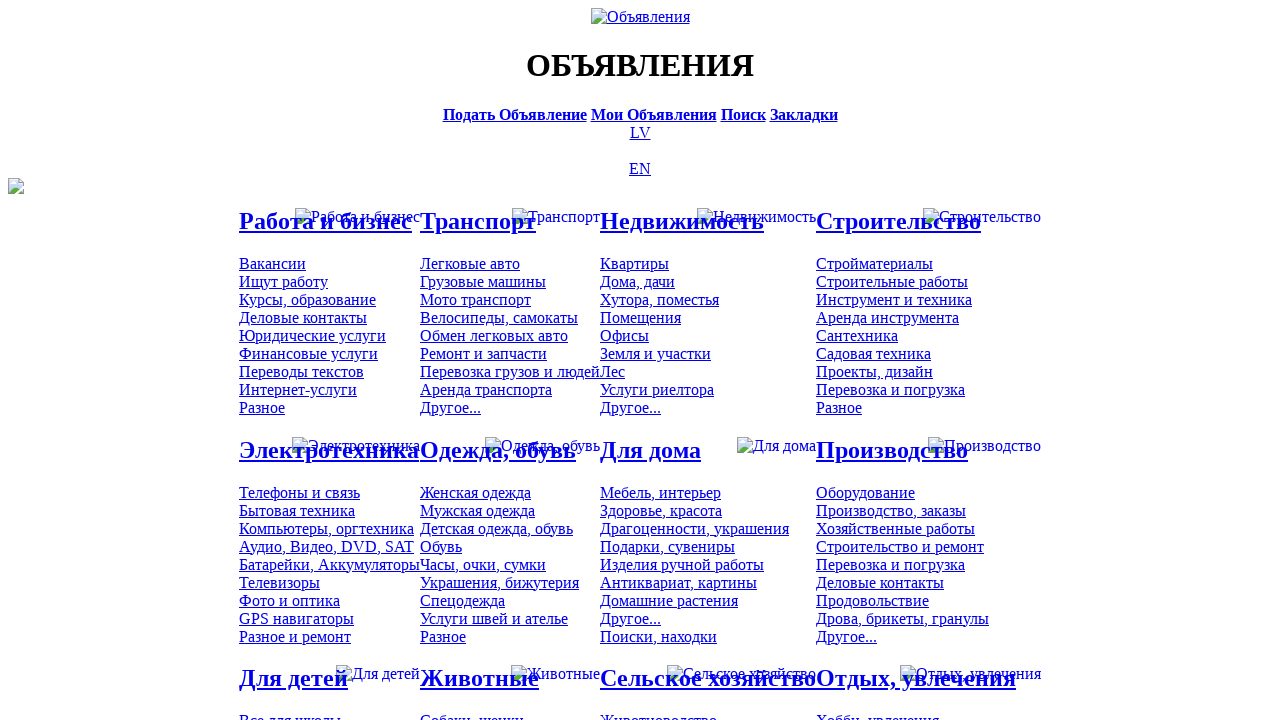

Clicked search bar at (743, 114) on [title='Искать объявления']
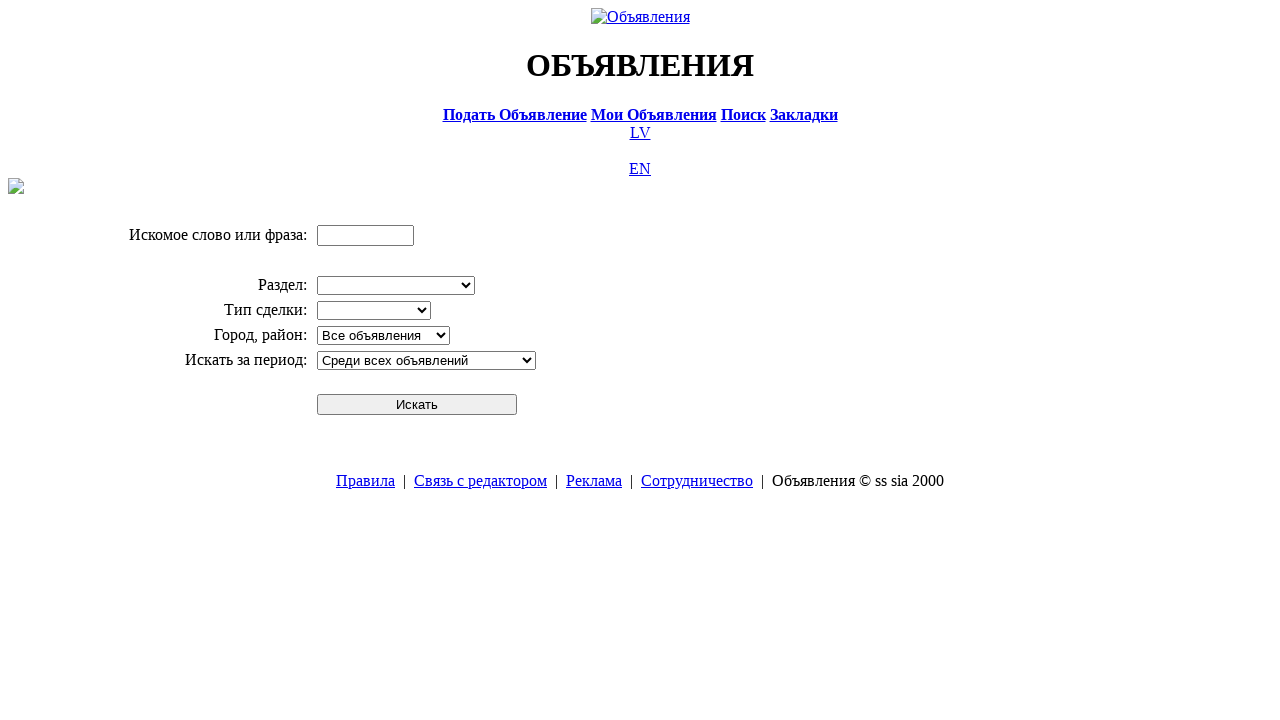

Entered search term 'Компьютер' on input[name='txt']
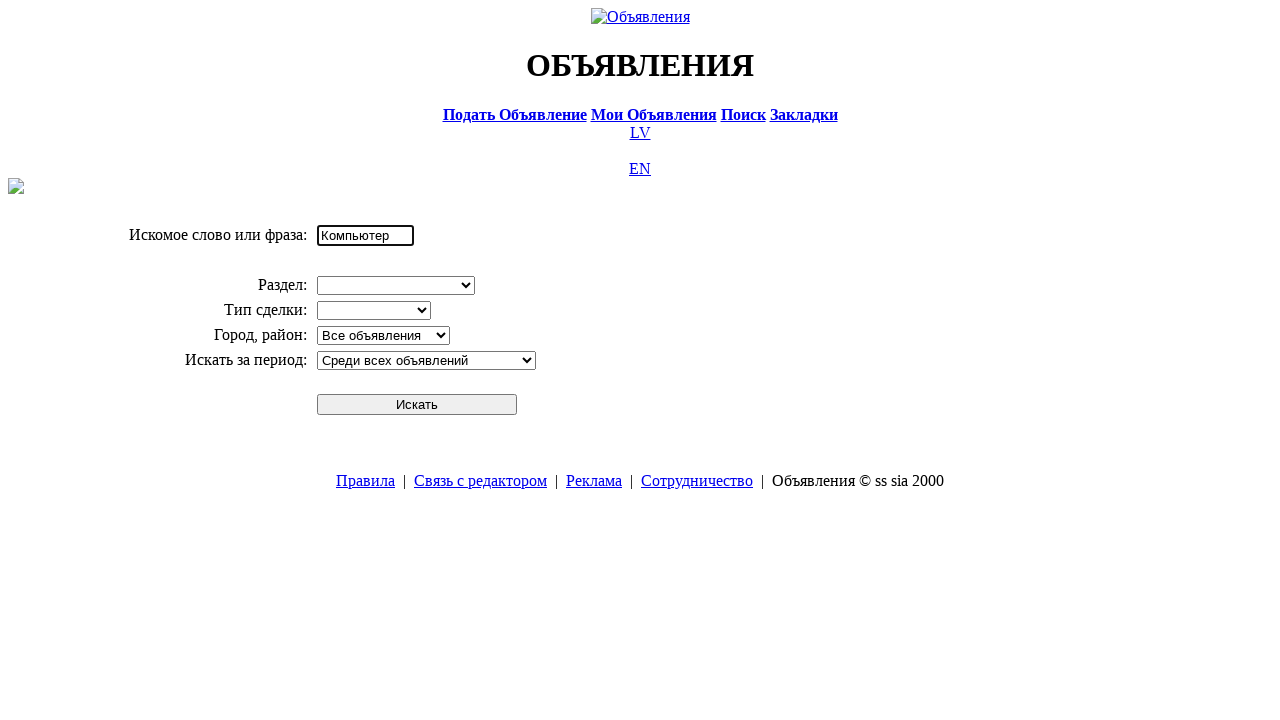

Selected 'Электротехника' from division dropdown on select[name='cid_0']
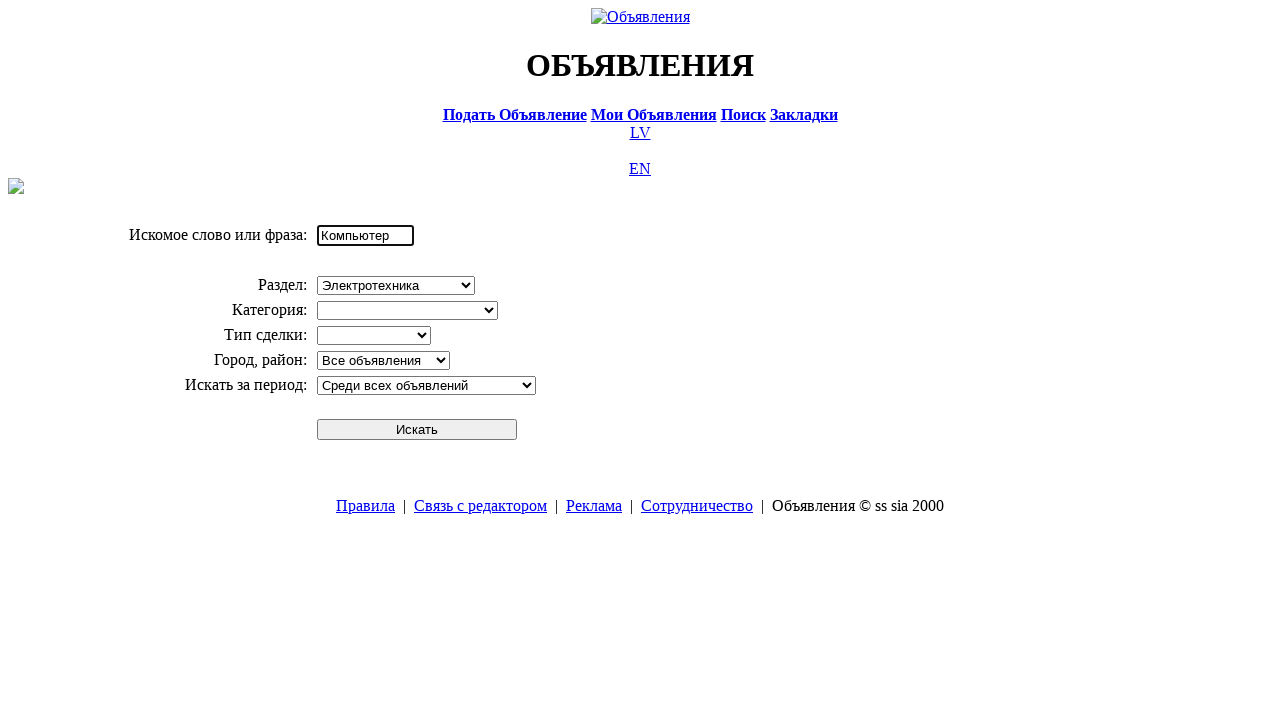

Selected 'Компьютеры, оргтехника' from category dropdown on select[name='cid_1']
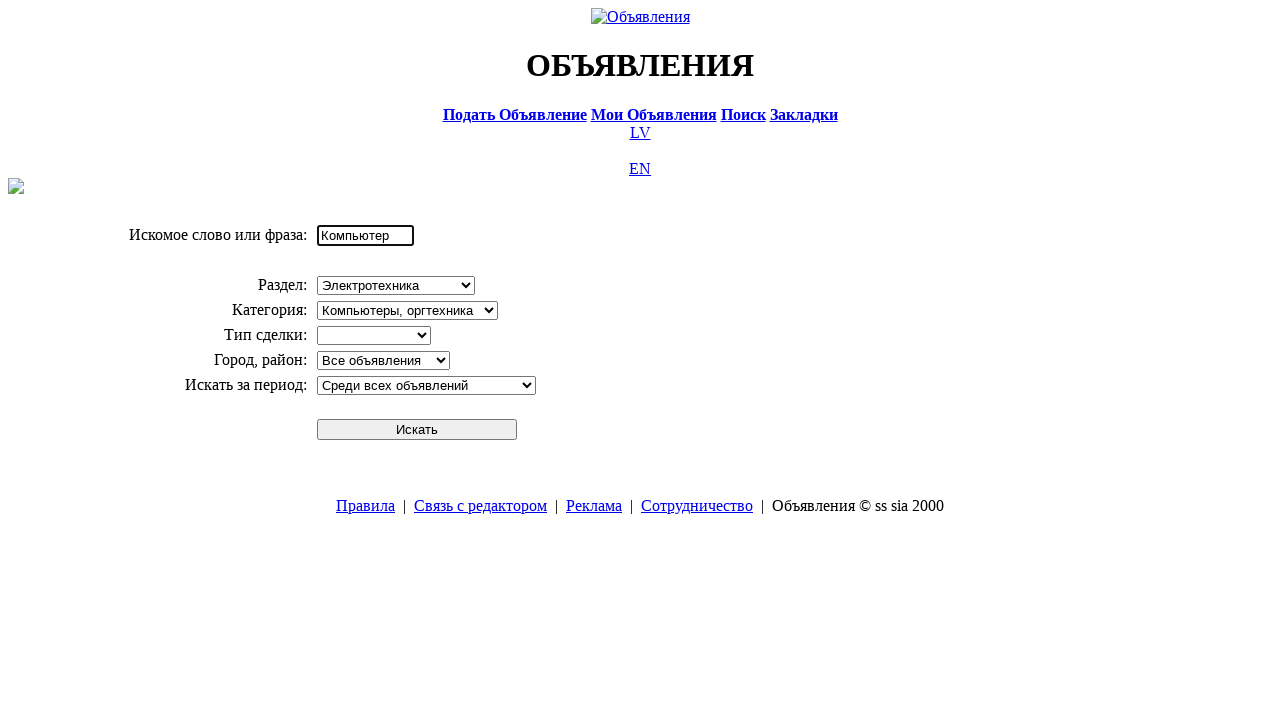

Clicked search button to execute search at (417, 429) on #sbtn
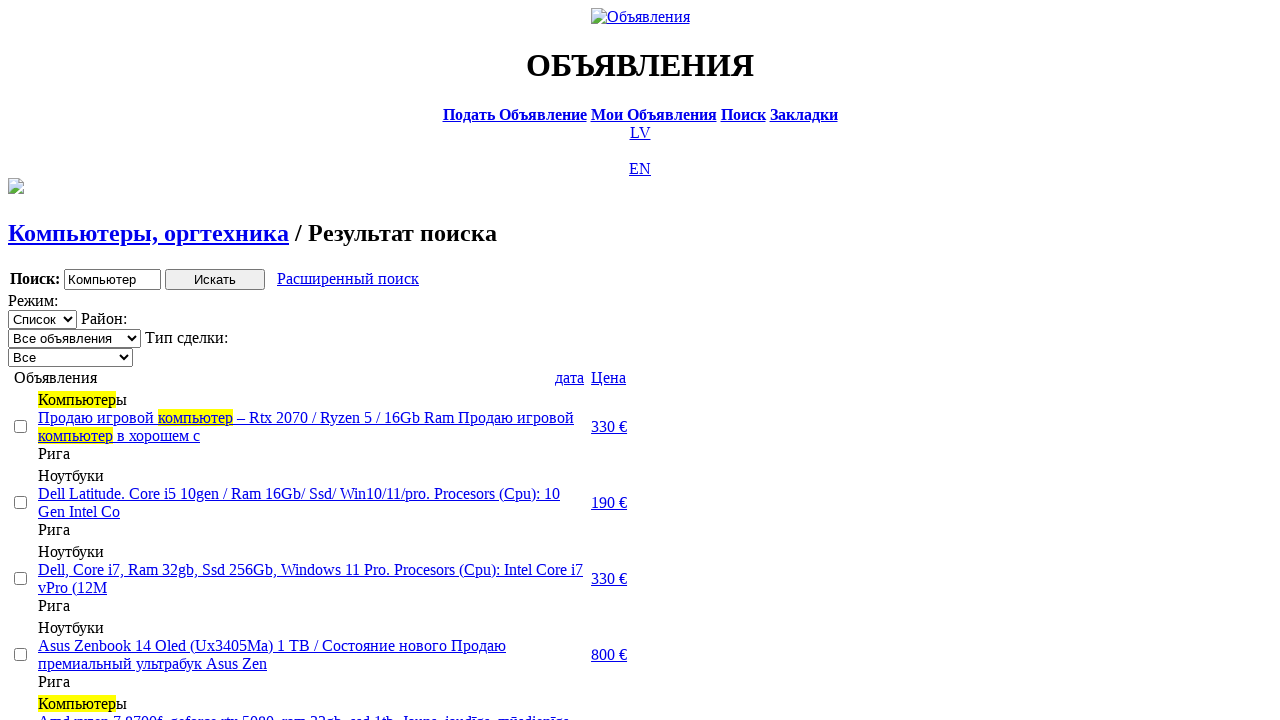

Clicked price header to sort ascending at (609, 377) on text=Цена
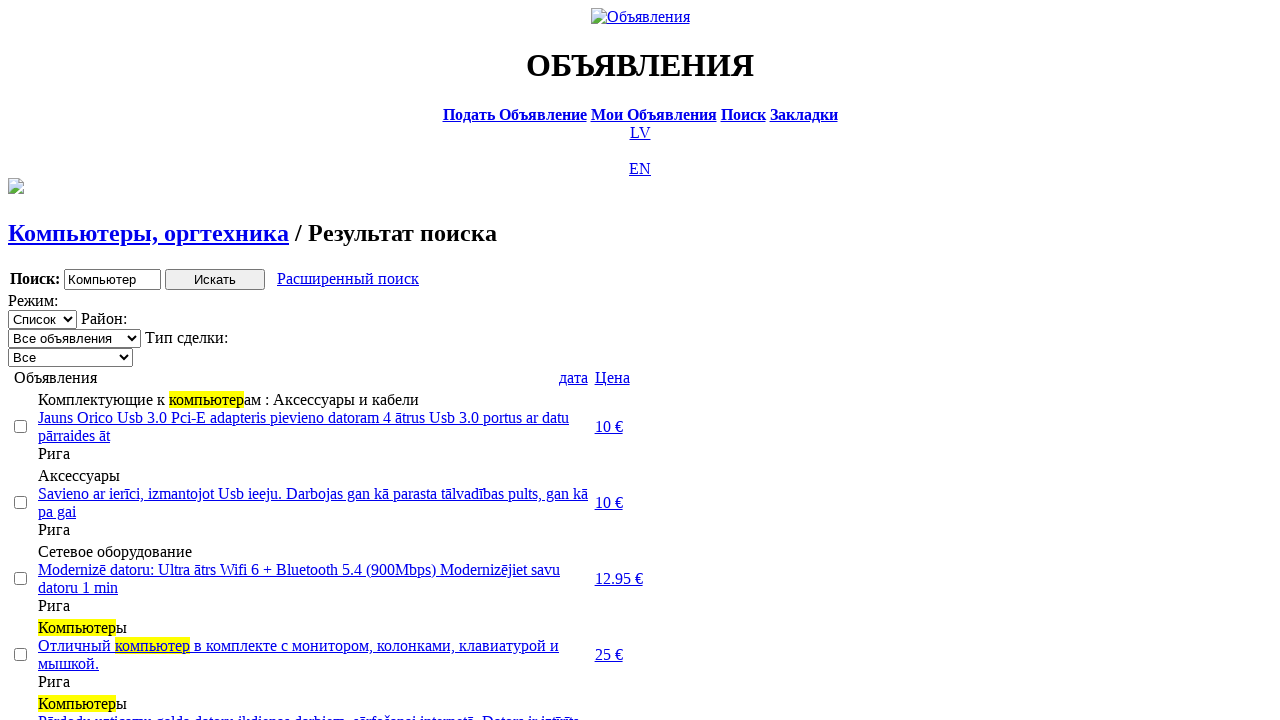

Clicked price header again to sort descending at (612, 377) on text=Цена
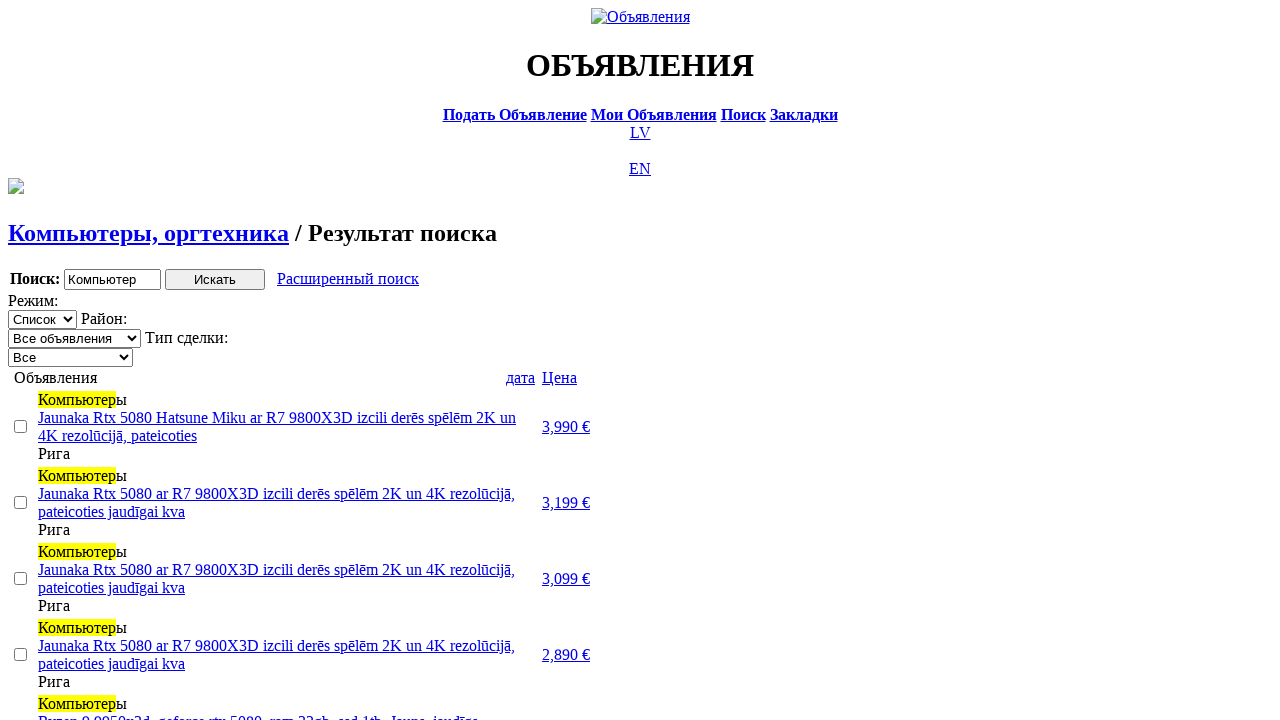

Search results sorted by price in descending order loaded
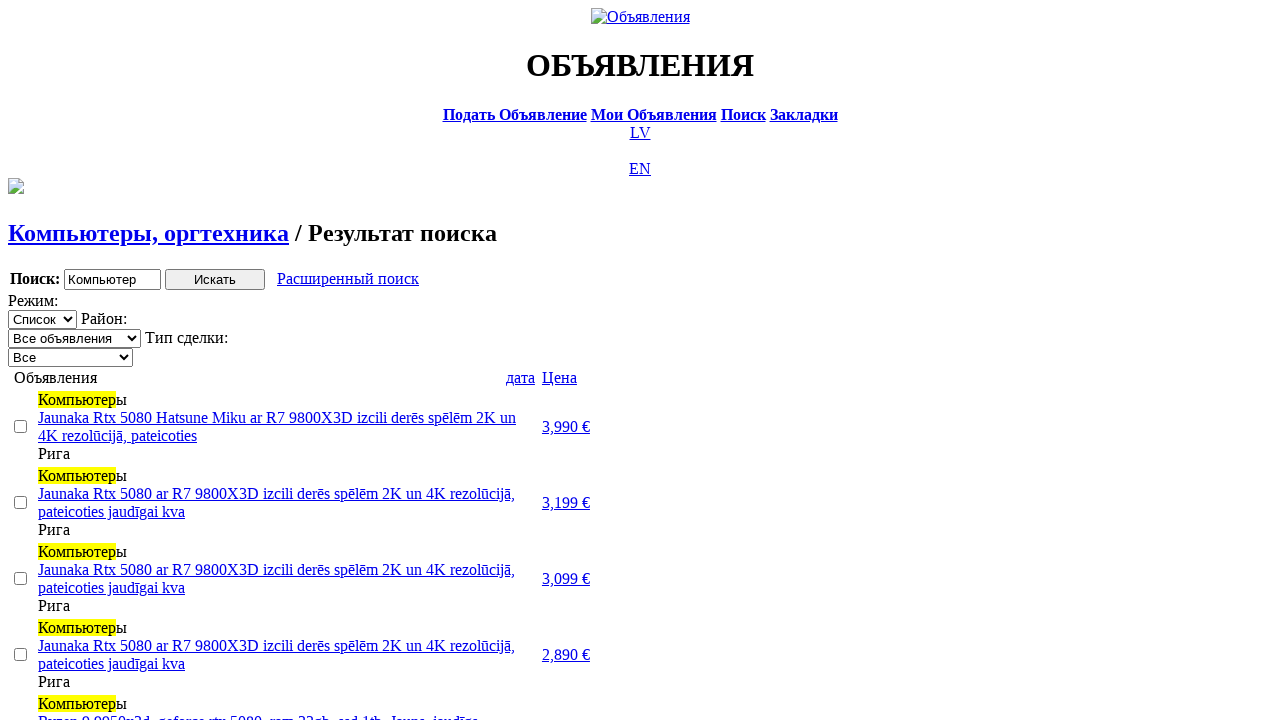

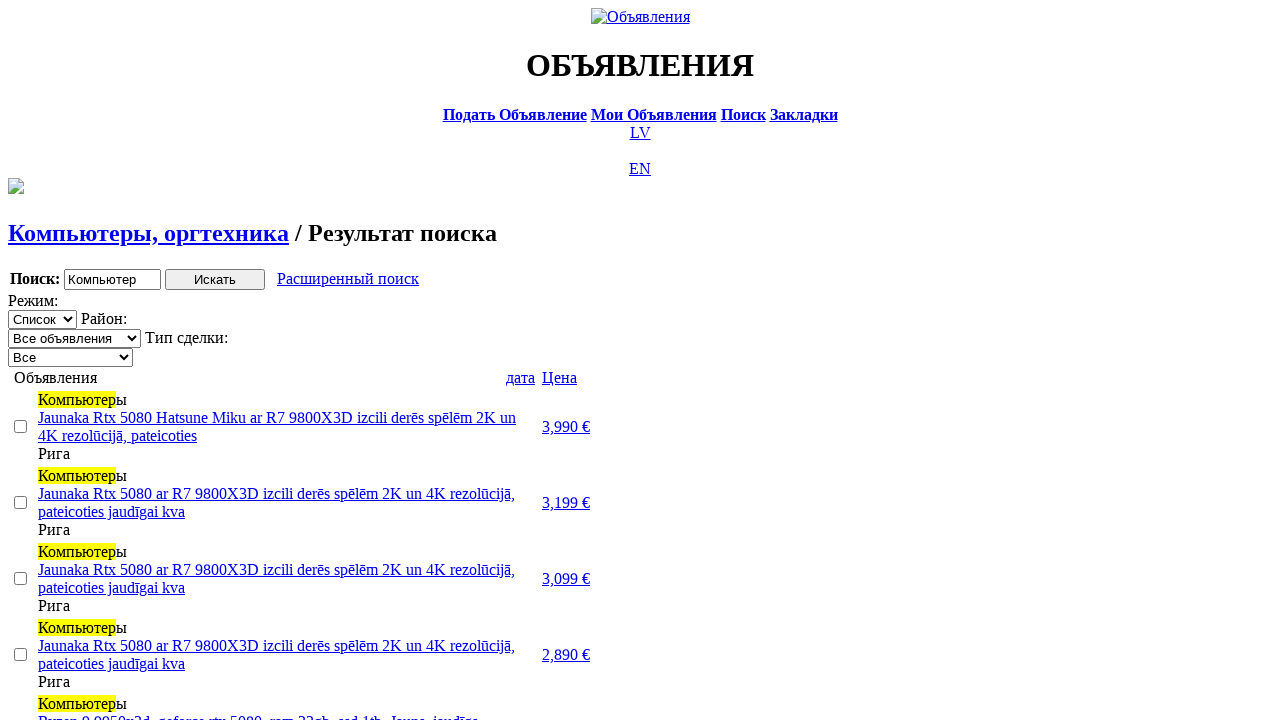